Tests various alert interactions including simple alerts, timer alerts, confirm dialogs, and prompt dialogs with text input

Starting URL: https://demoqa.com/alerts

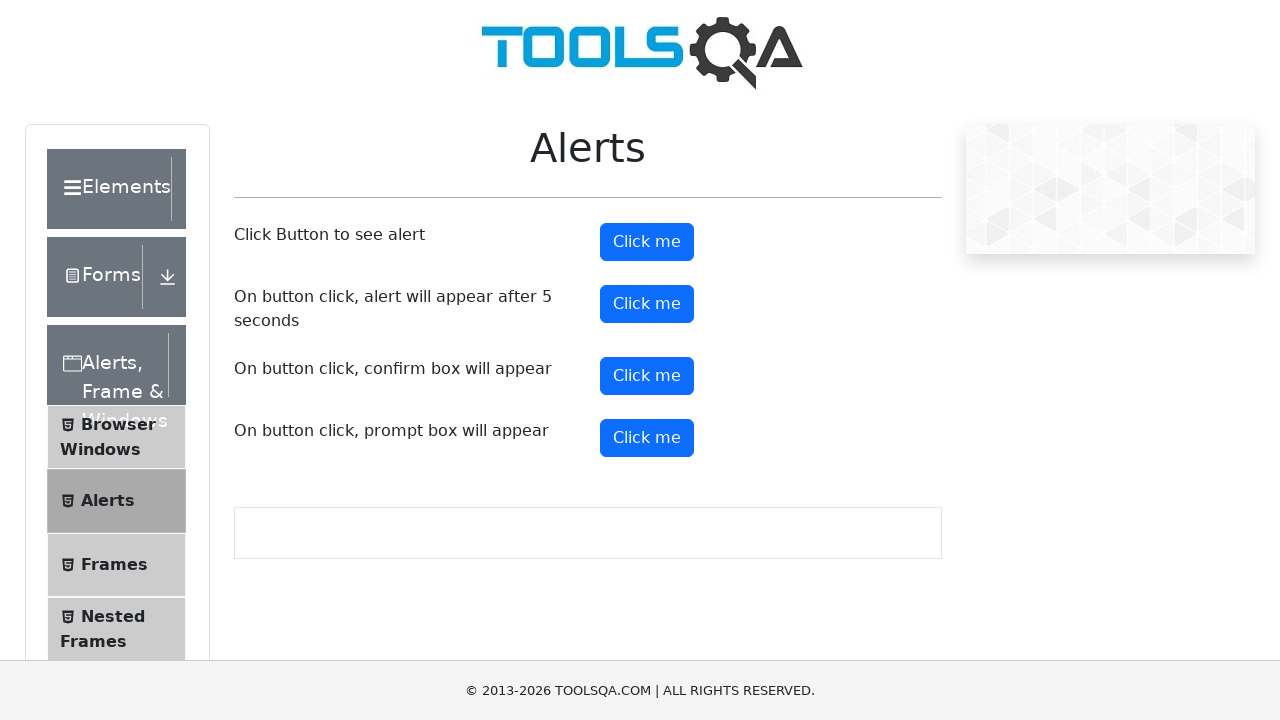

Clicked simple alert button at (647, 242) on button#alertButton
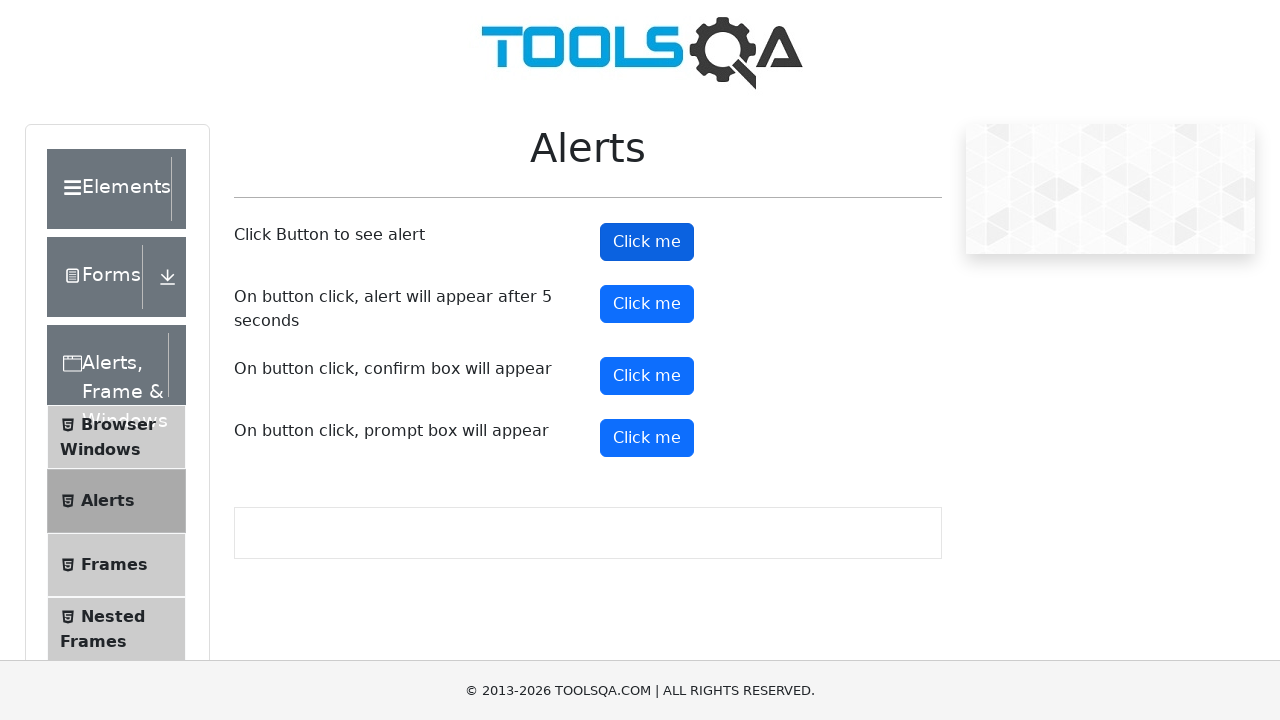

Set up dialog handler to accept alerts
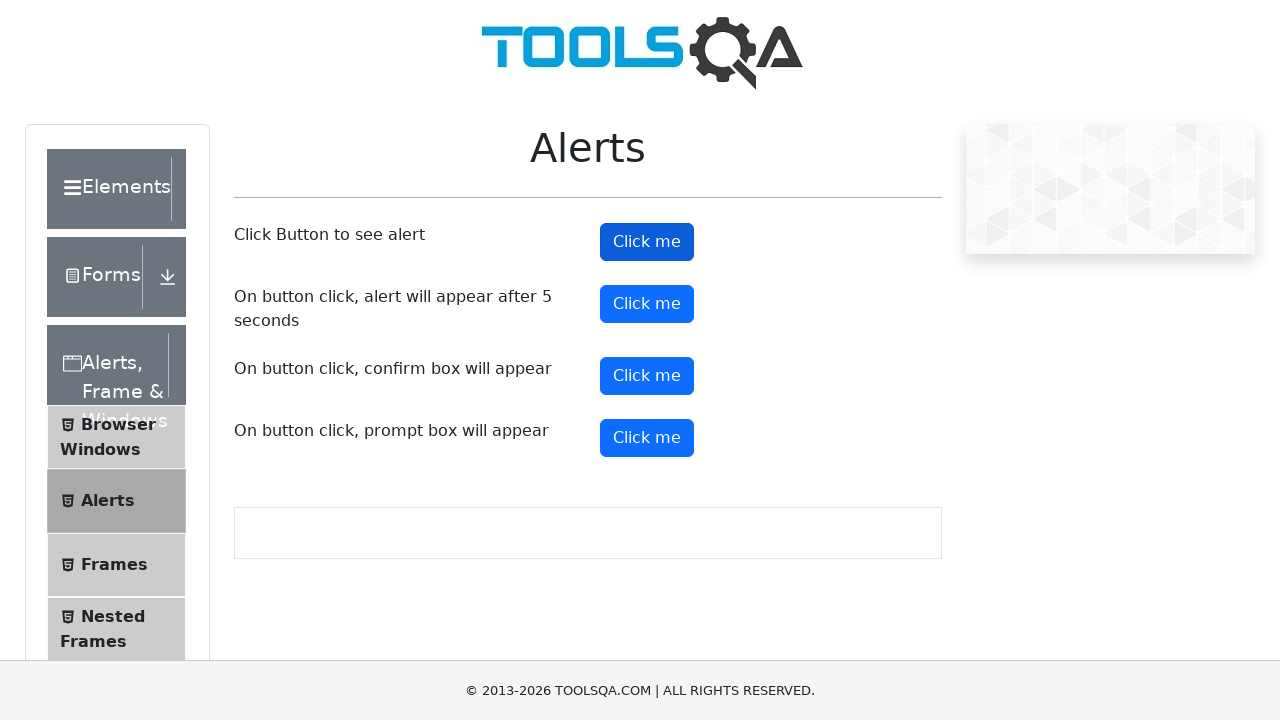

Clicked timer alert button at (647, 304) on button#timerAlertButton
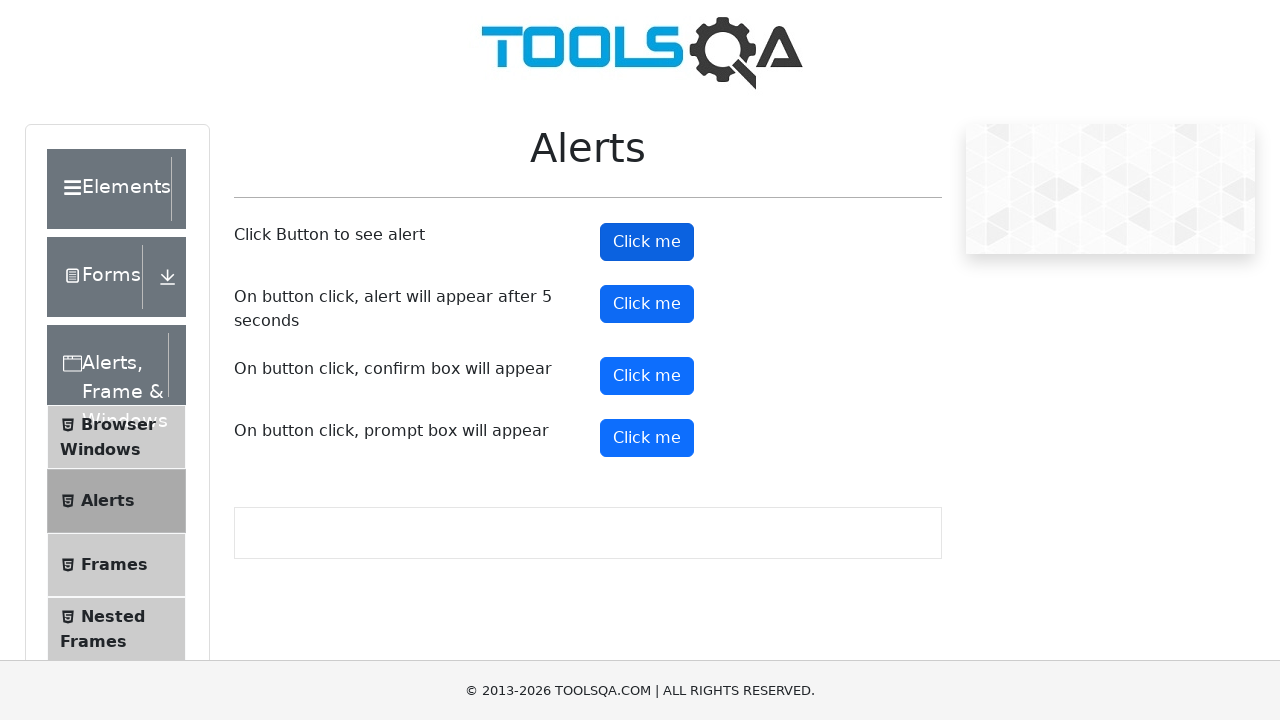

Waited 5 seconds for delayed alert to appear
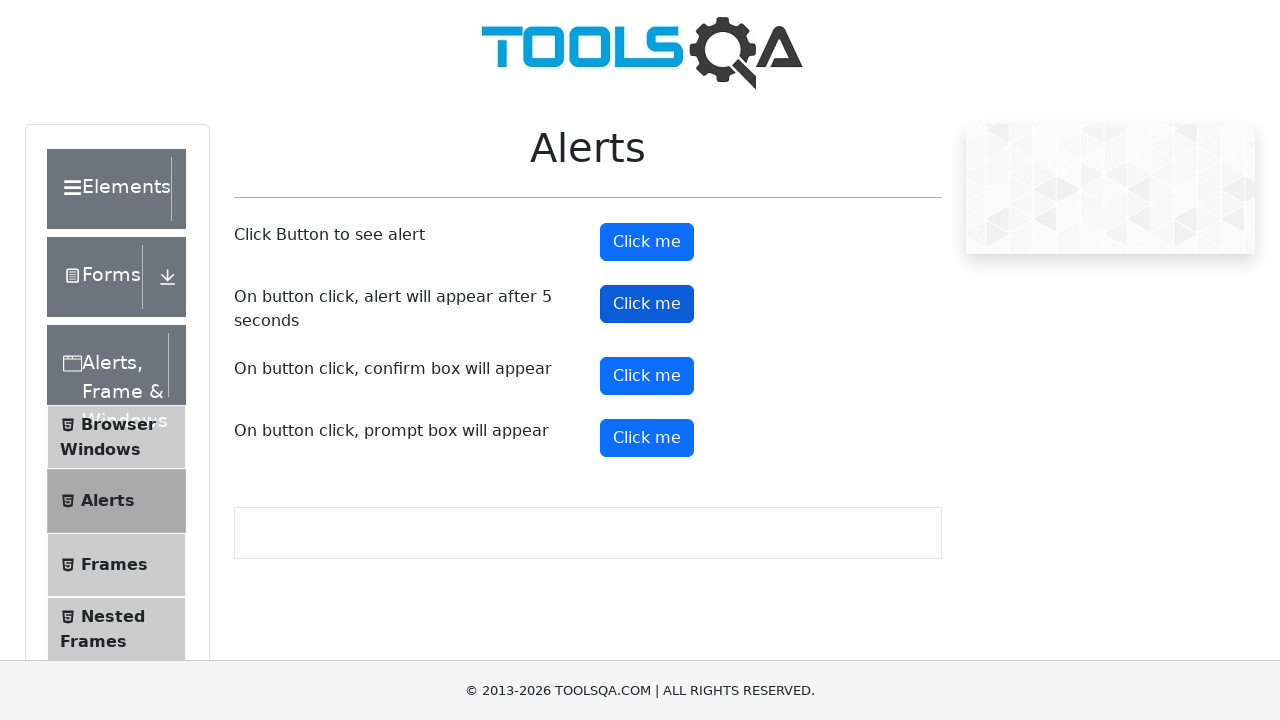

Clicked confirm button to test dismissal at (647, 376) on button#confirmButton
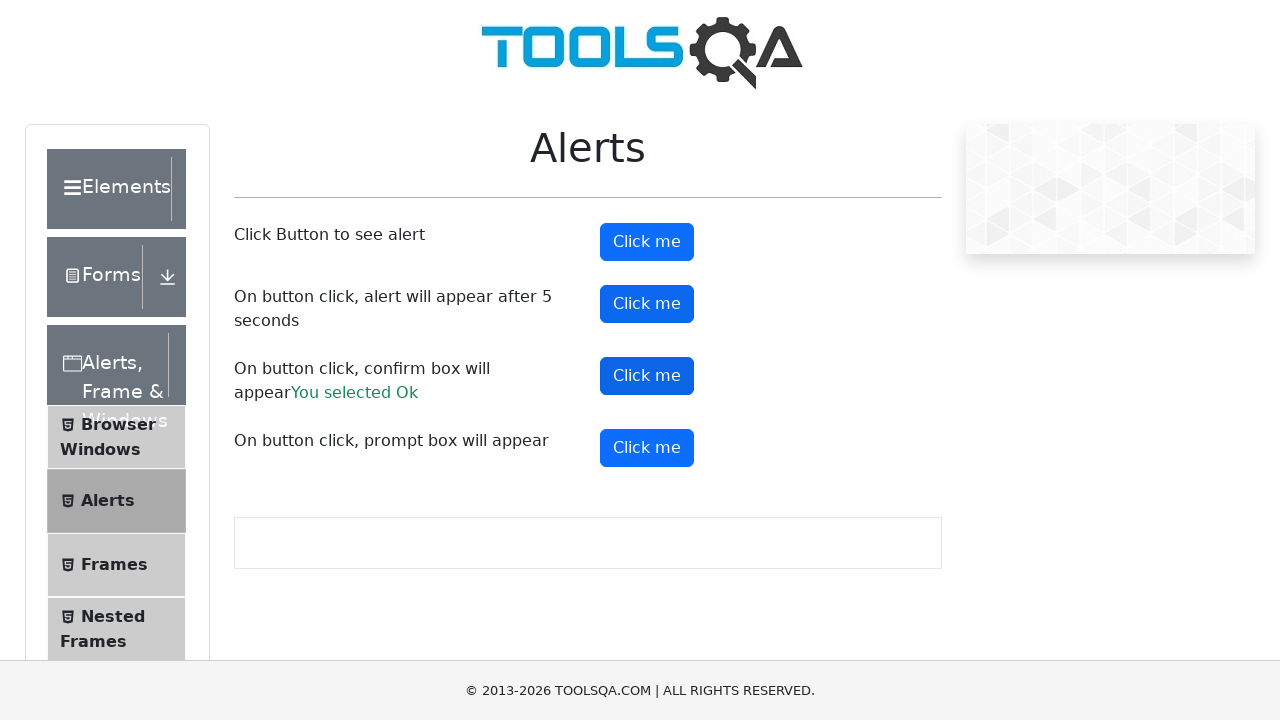

Set up dialog handler to dismiss confirm dialog
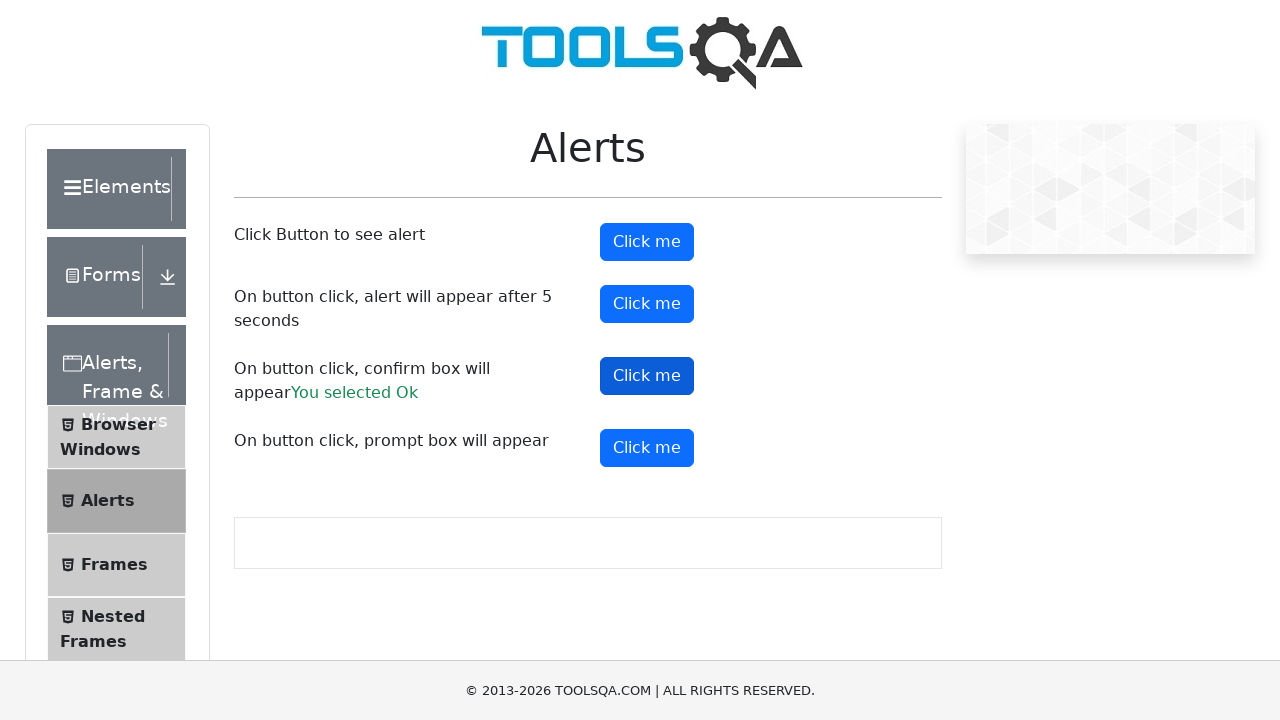

Clicked confirm button again to test acceptance at (647, 376) on button#confirmButton
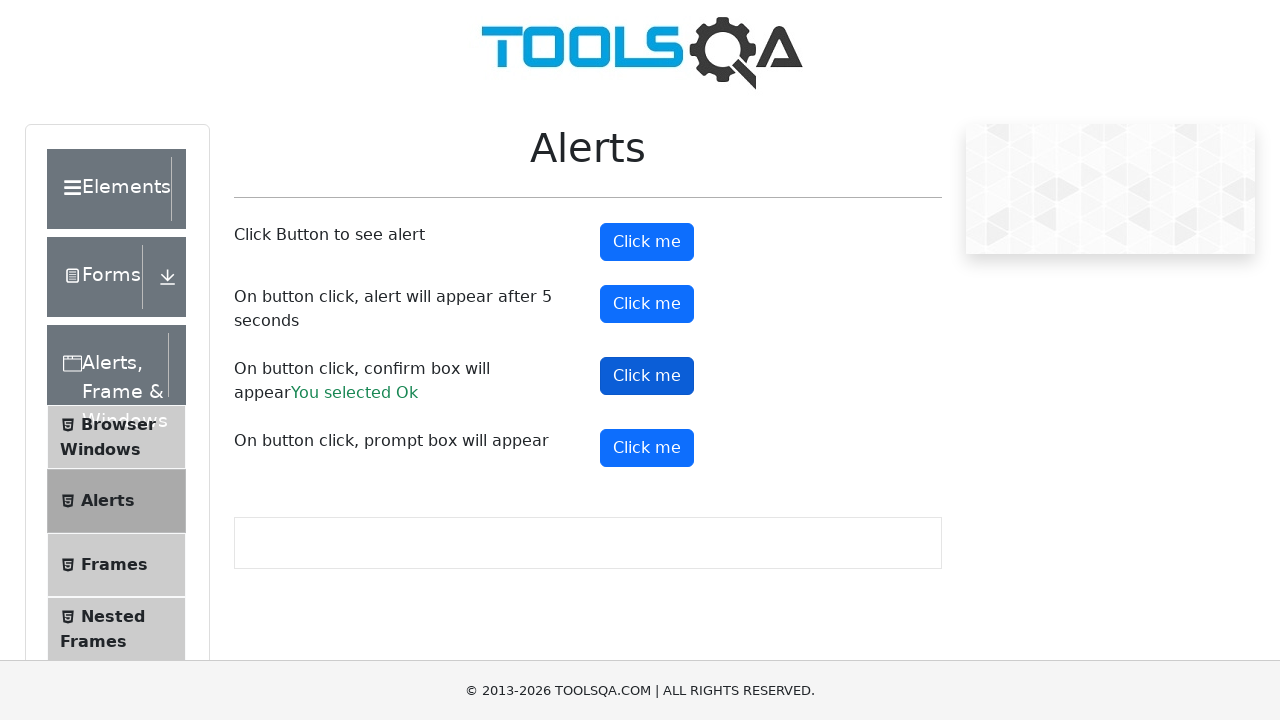

Set up dialog handler to accept confirm dialog
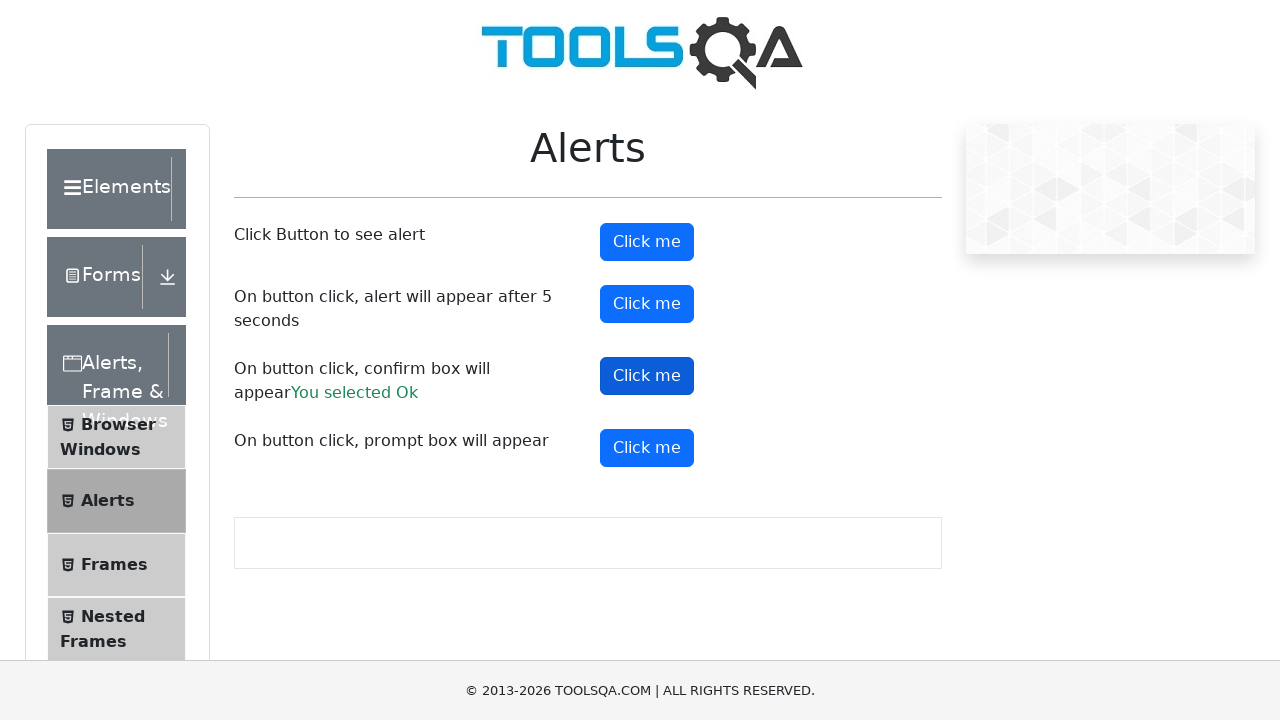

Clicked prompt button at (647, 448) on button#promtButton
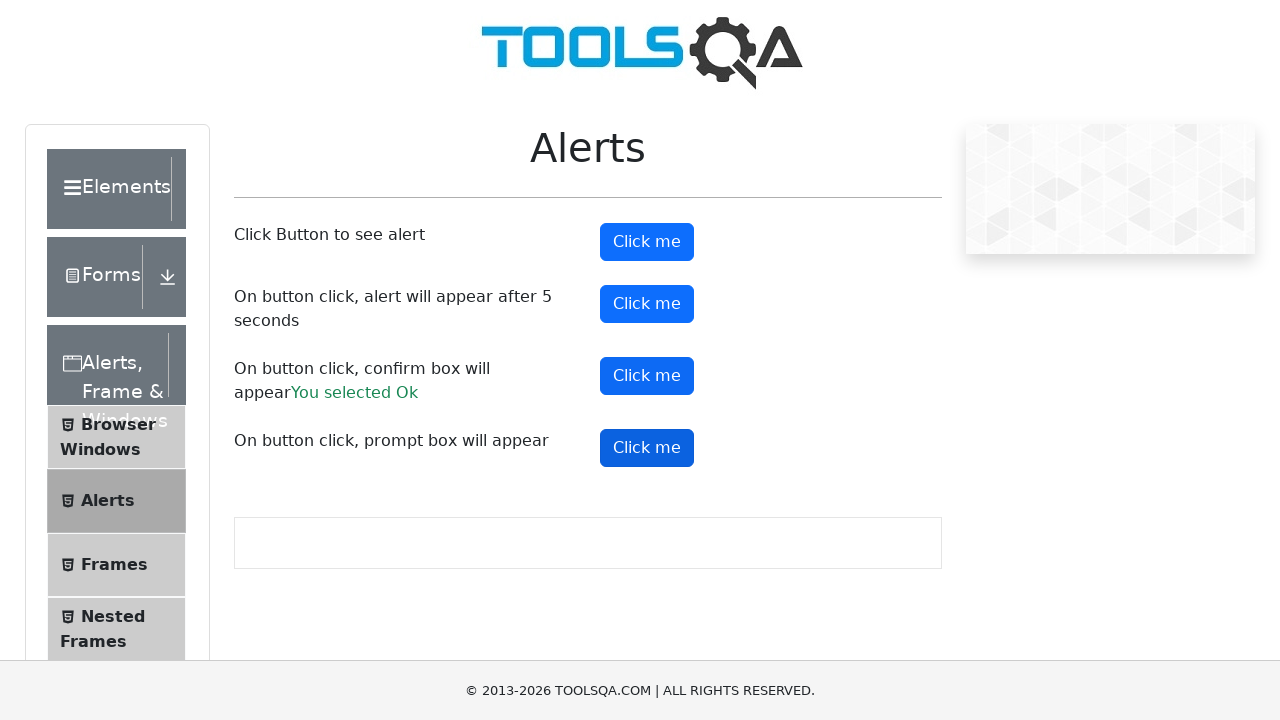

Set up dialog handler to accept prompt with text input 'Passing input to prompt'
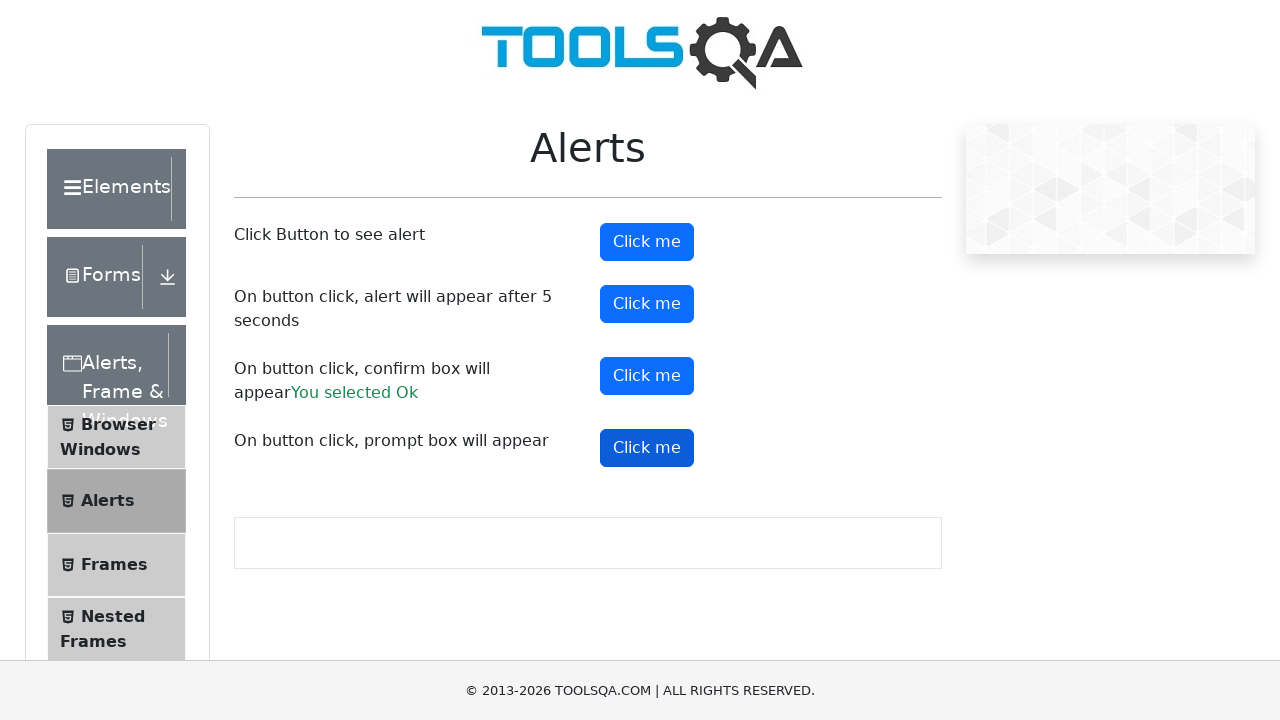

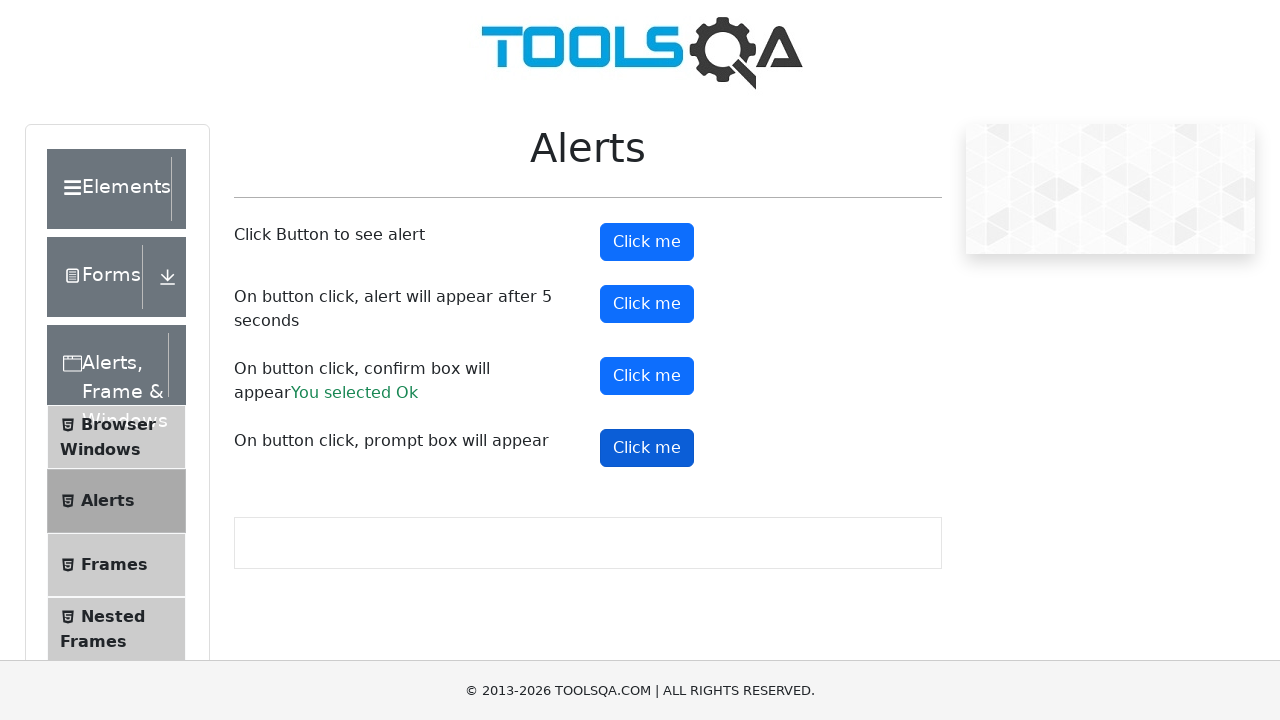